Tests multi-window navigation by verifying text on the Add/Remove Elements page, clicking a link that opens a new tab for Electronics Products, verifying the new page content and product count, then switching back to the original page.

Starting URL: https://testotomasyonu.com/addremove/

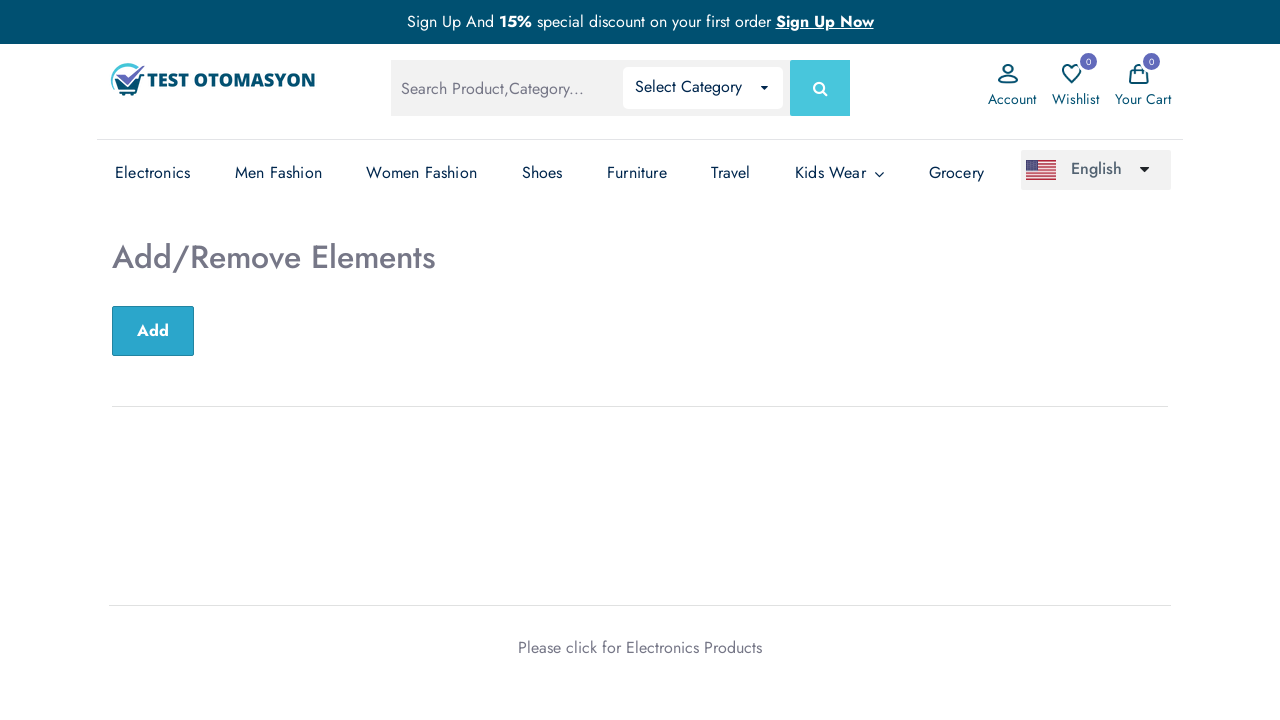

Verified heading text is 'Add/Remove Elements'
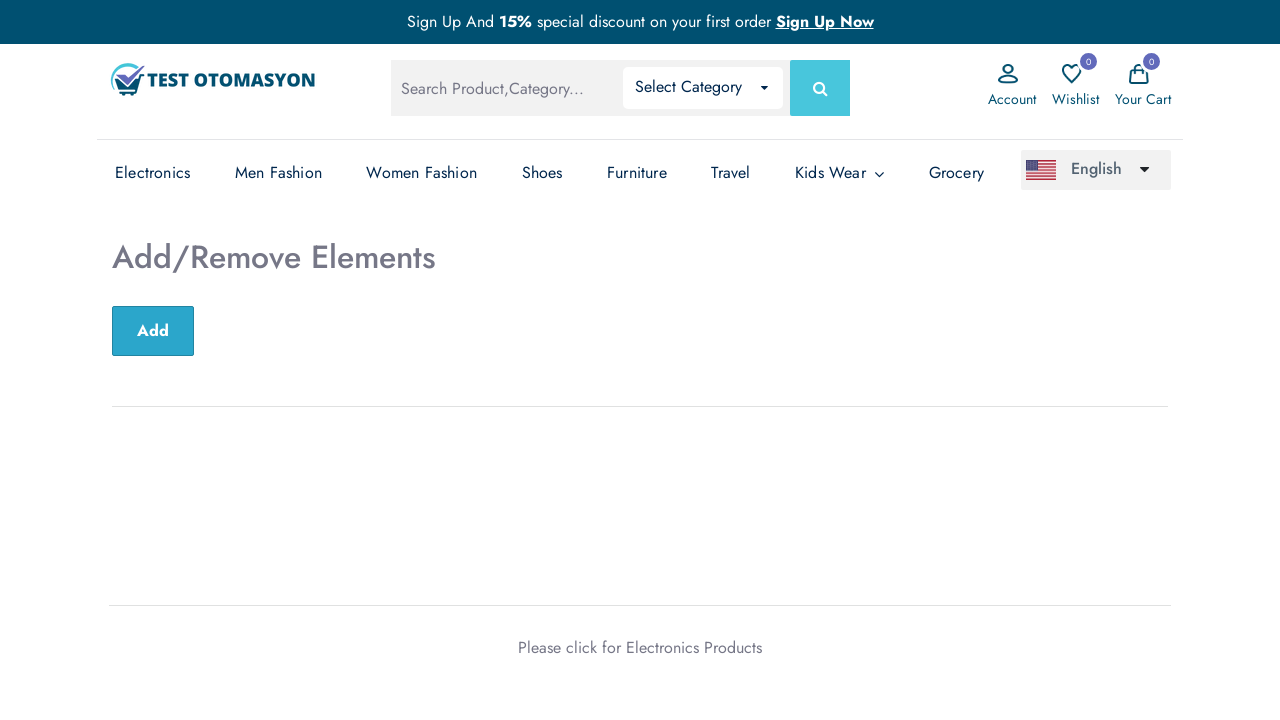

Verified page title is 'Test Otomasyonu'
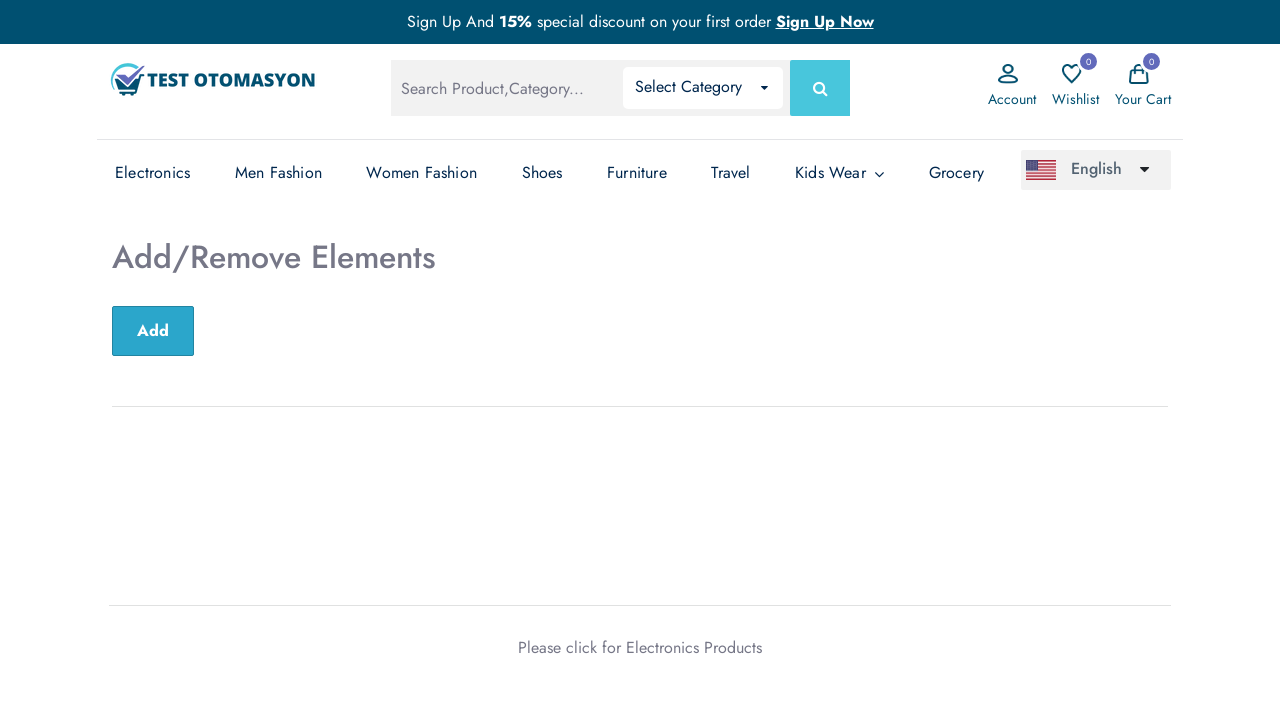

Clicked 'Electronics Products' link to open new tab at (694, 647) on text=Electronics Products
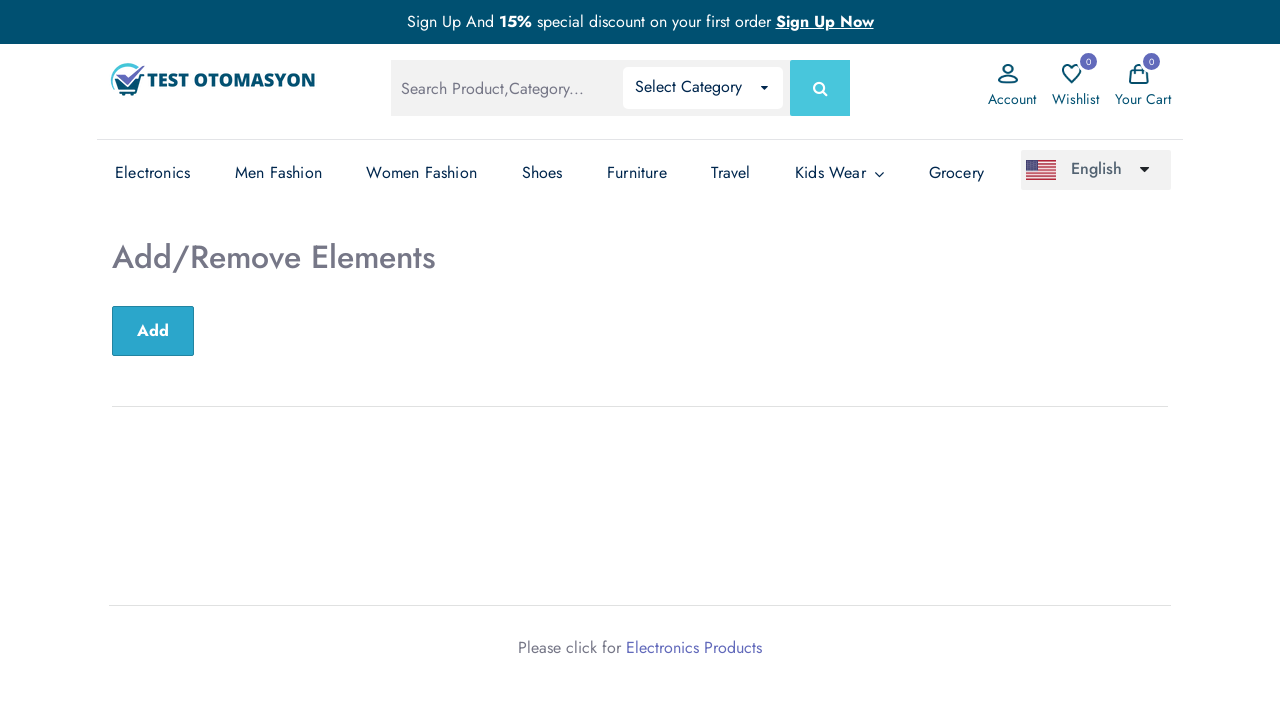

New Electronics Products page loaded
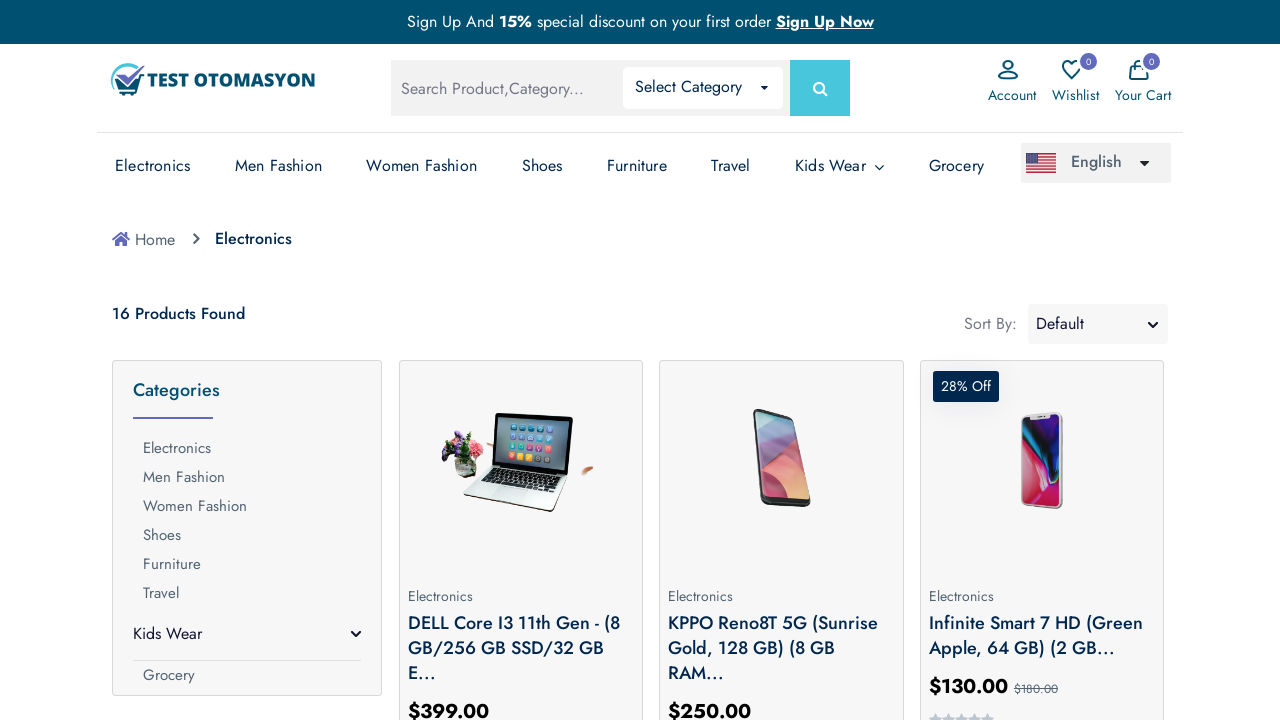

Verified new page title contains 'Electronics'
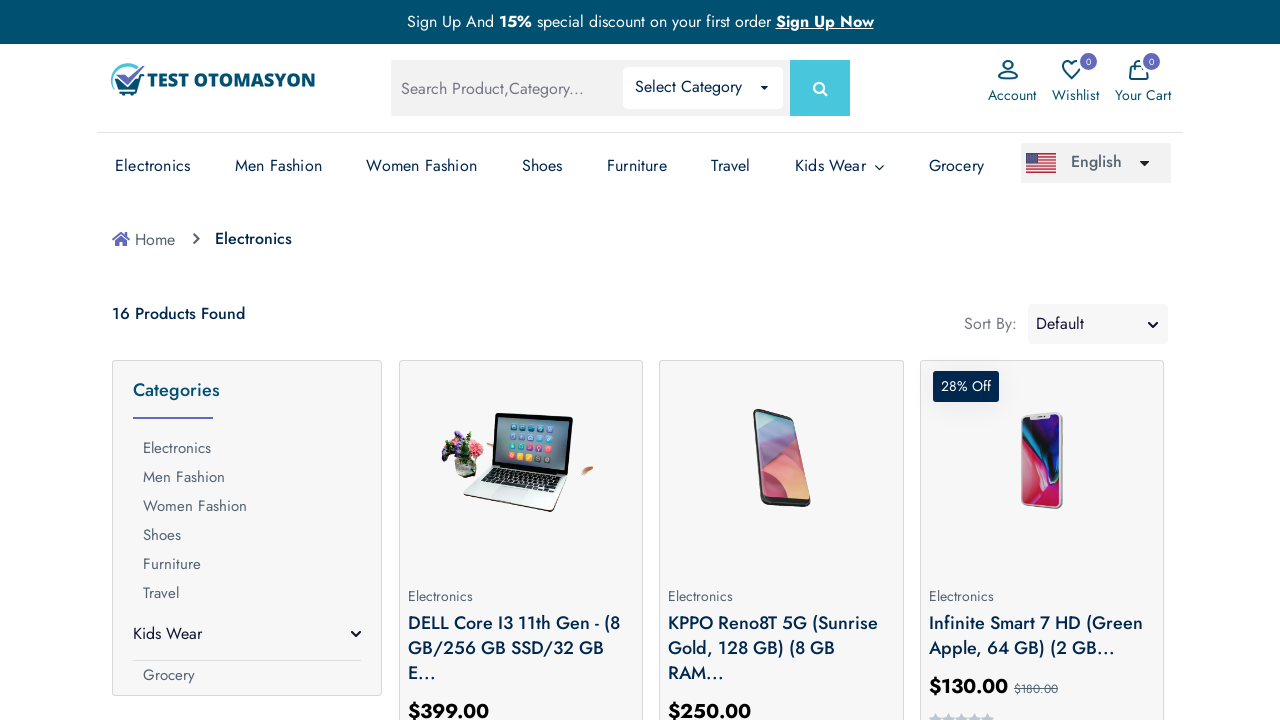

Verified product count is 16 on Electronics page
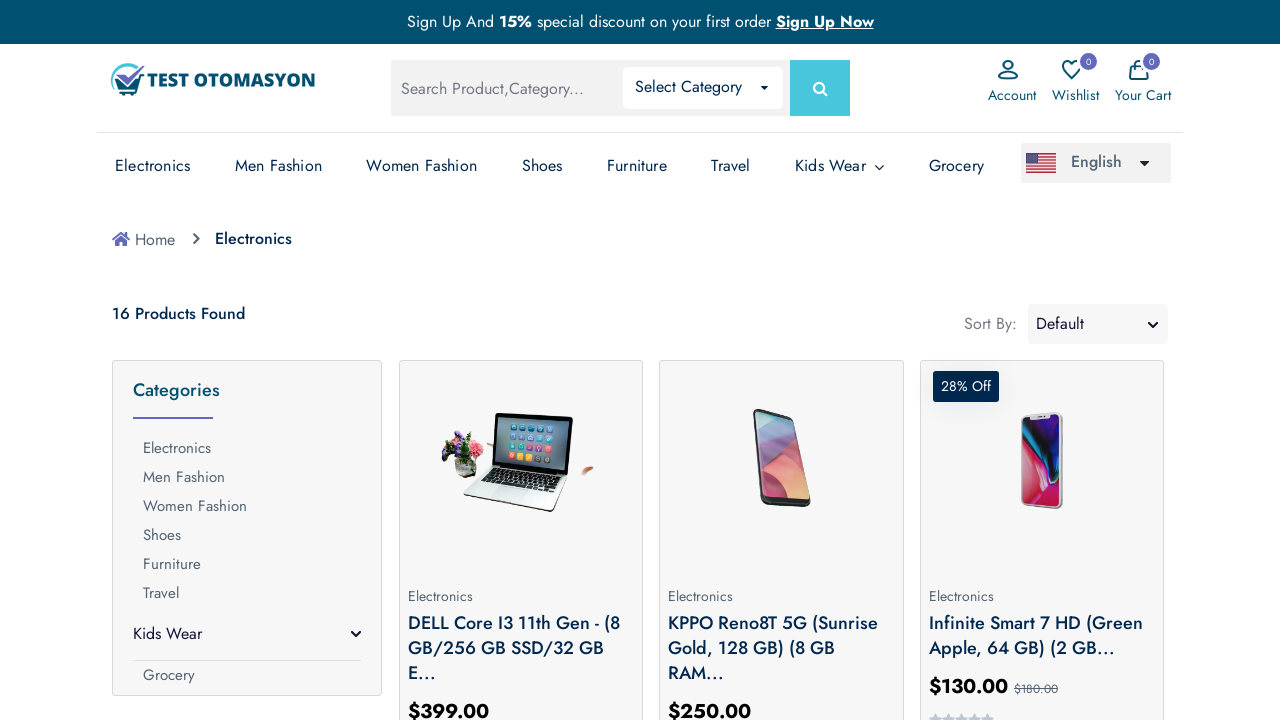

Switched back to original Add/Remove Elements page
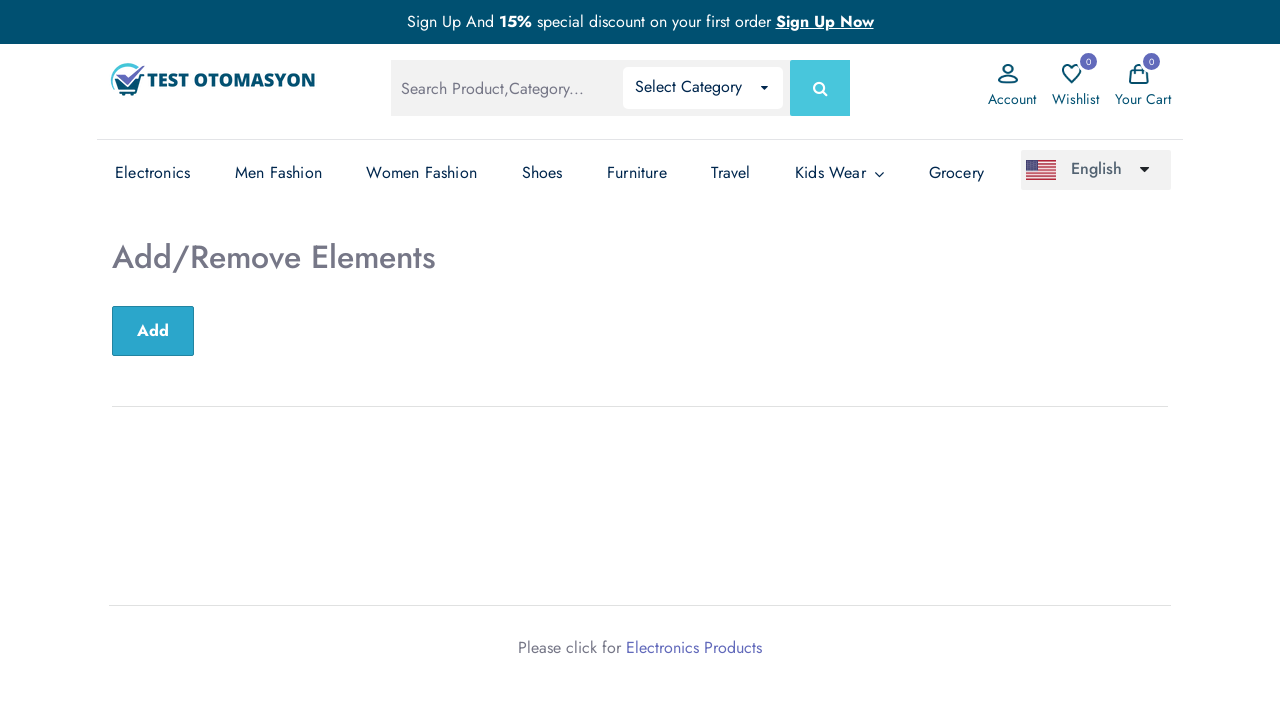

Verified original page URL contains 'addremove'
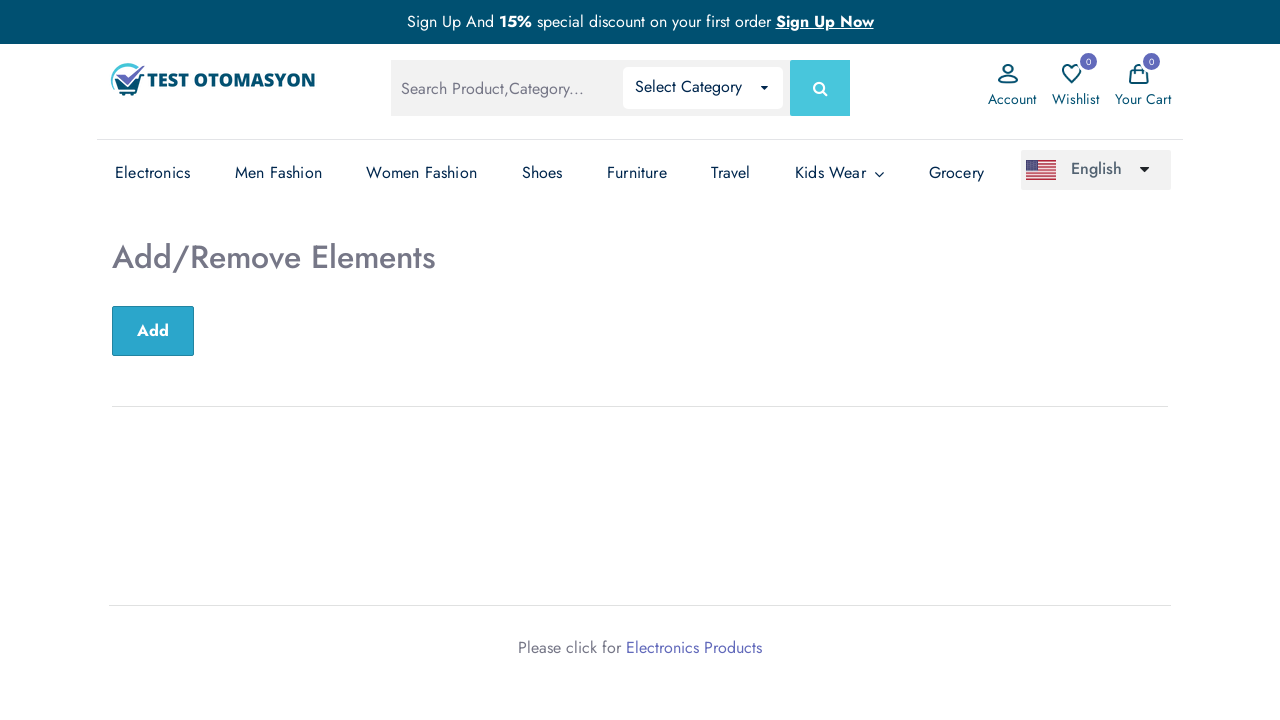

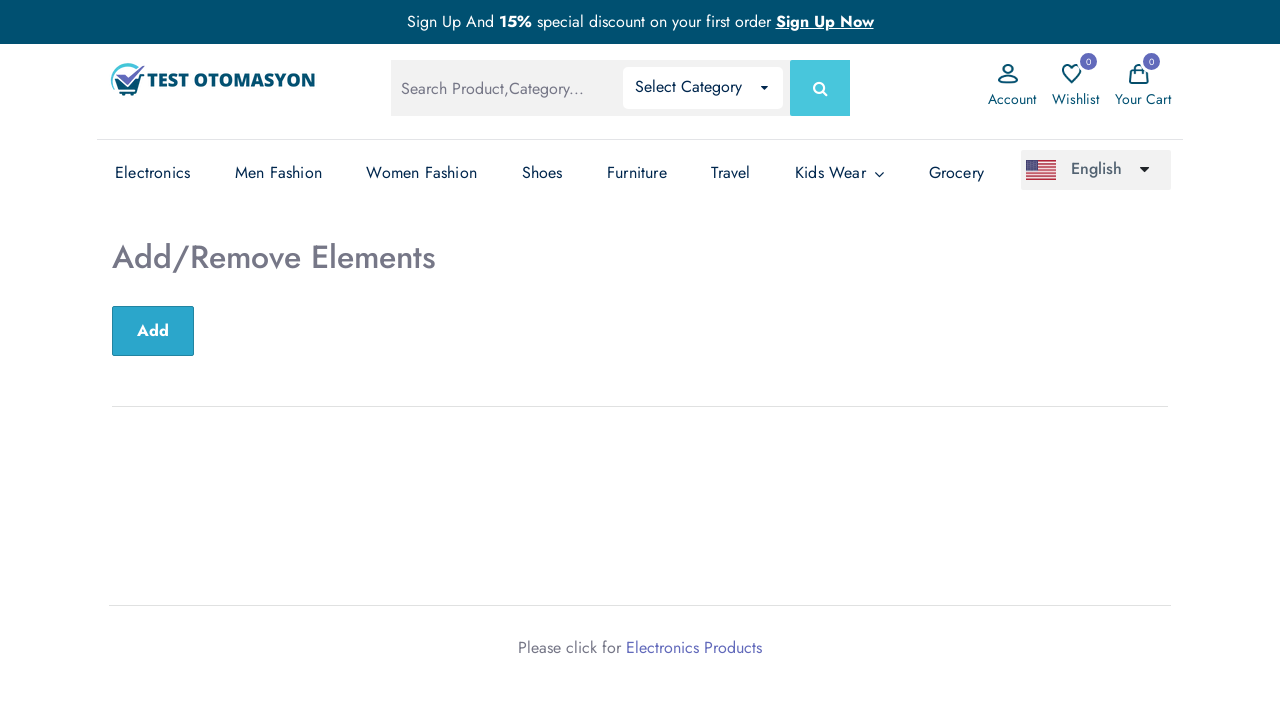